Tests successful form submission by filling all fields including name, email, gender, phone, date of birth, subjects, hobbies, address, and state/city, then verifies the submitted data in the results modal

Starting URL: https://demoqa.com/automation-practice-form

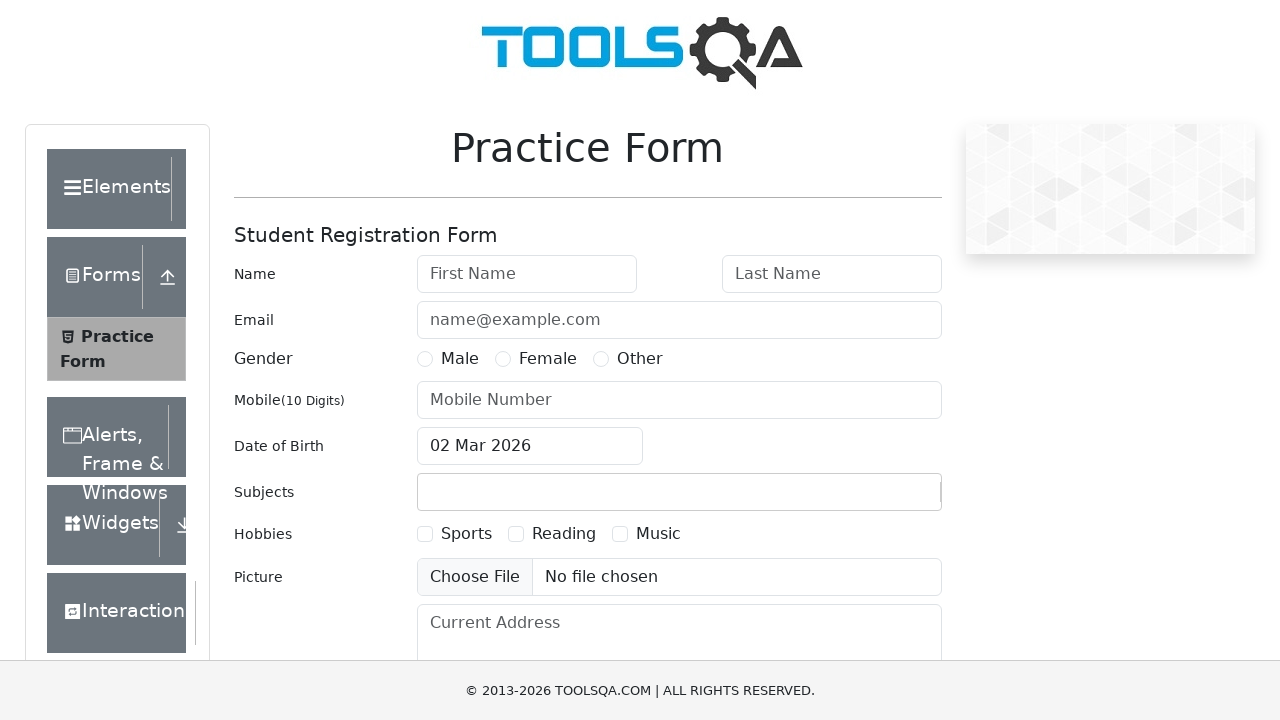

Filled first name field with 'Michael' on #firstName
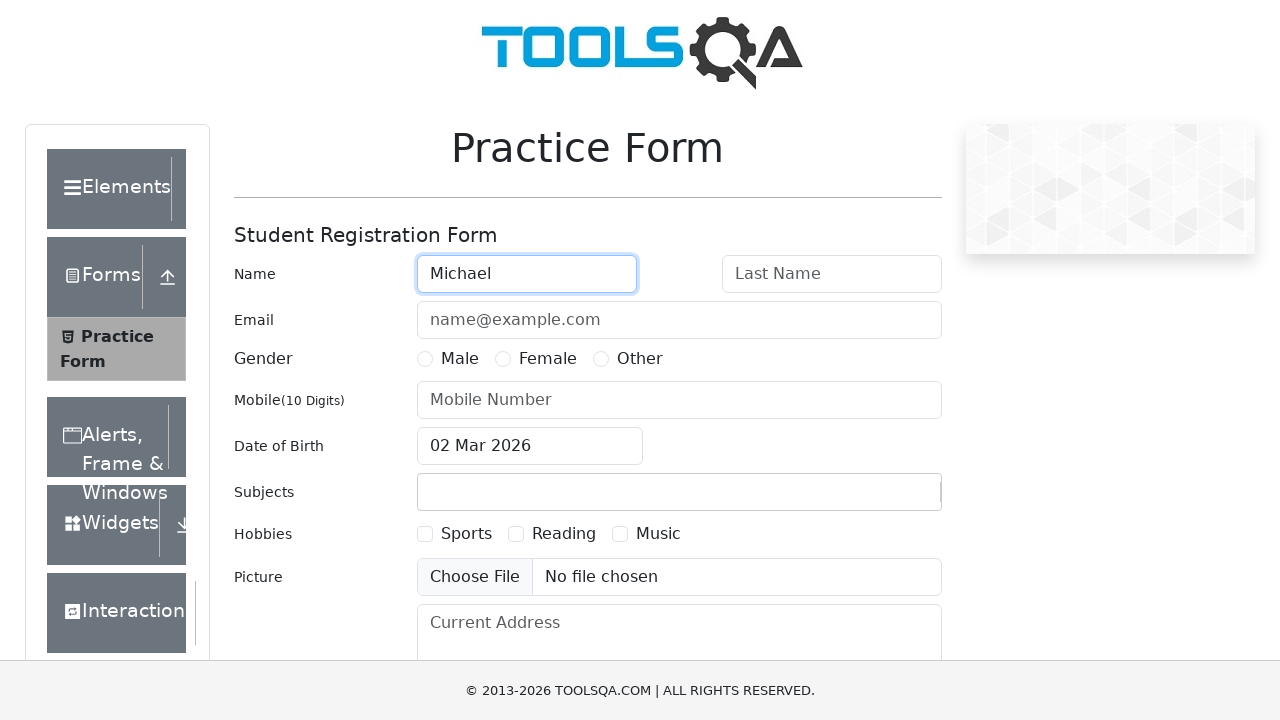

Filled last name field with 'Johnson' on #lastName
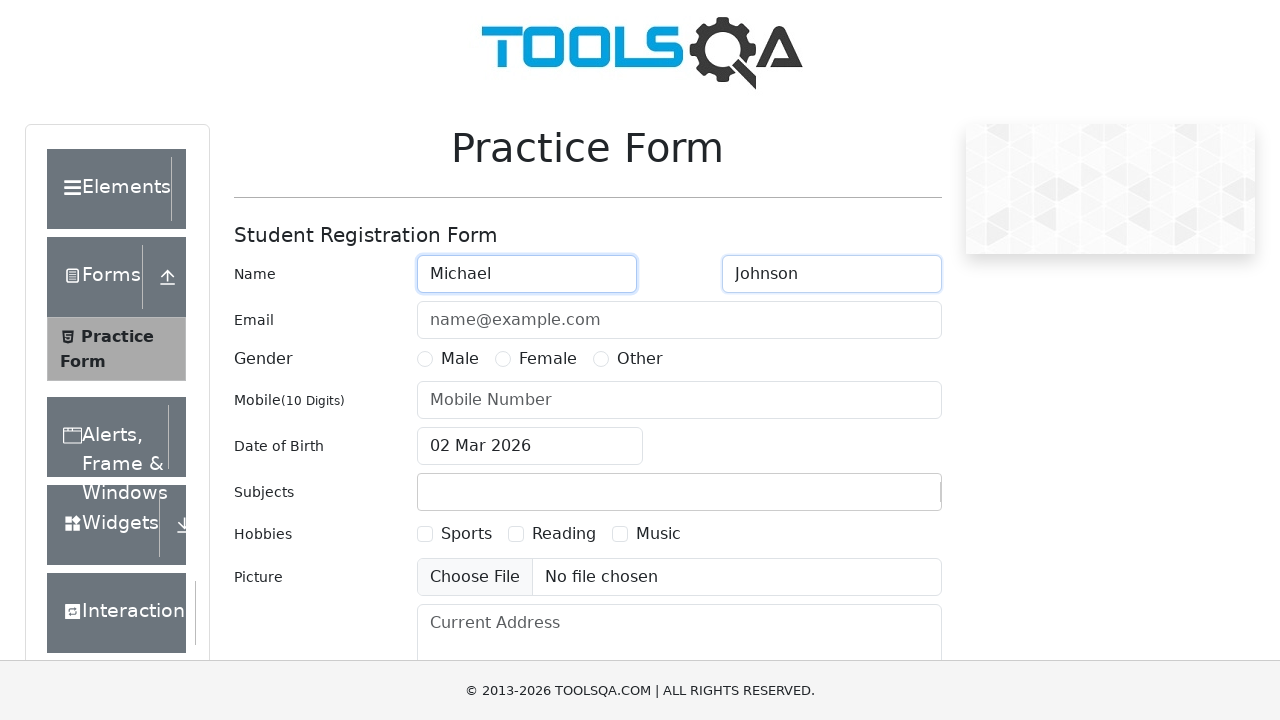

Filled email field with 'michael.johnson@example.com' on #userEmail
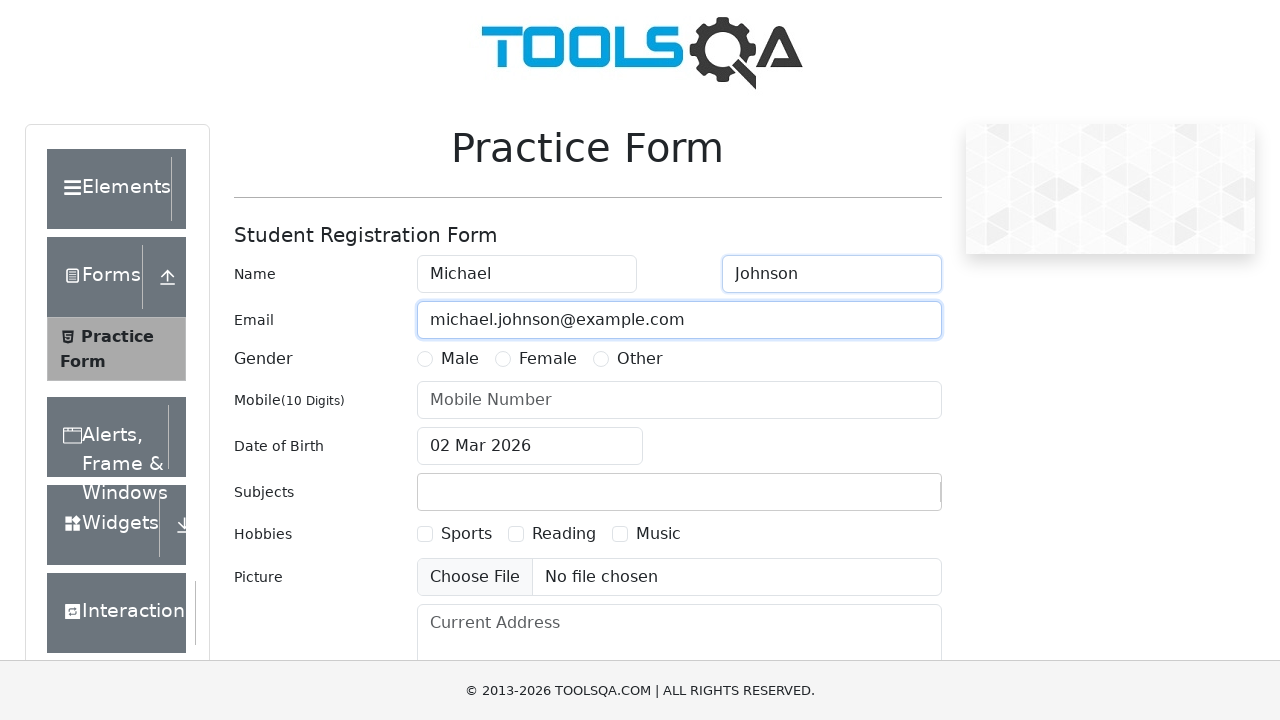

Selected Male gender option at (460, 359) on label[for='gender-radio-1']
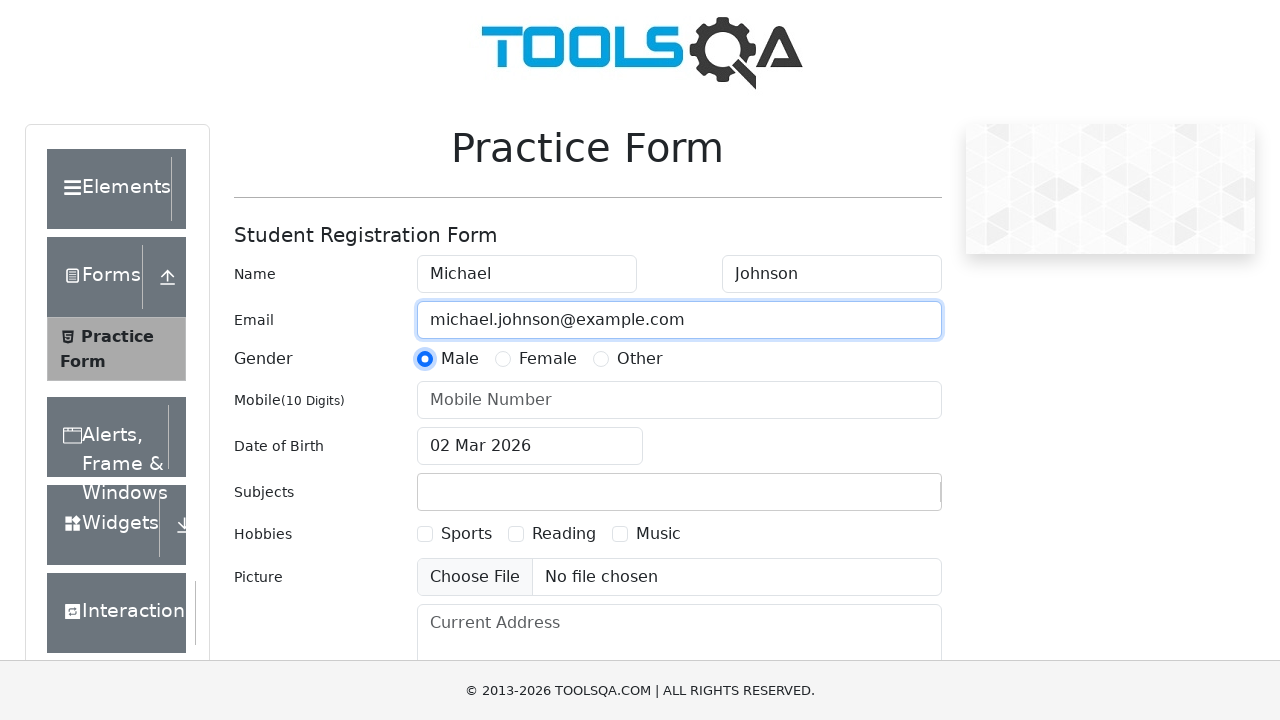

Filled phone number field with '5551234567' on #userNumber
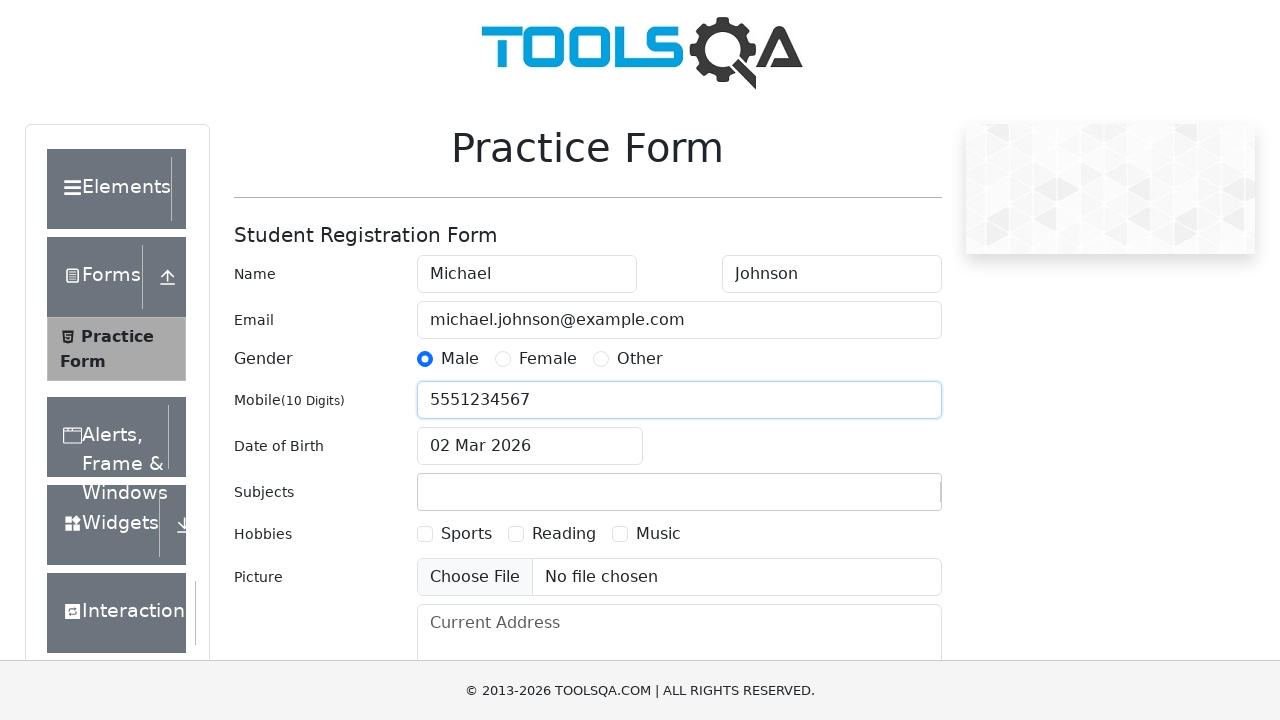

Opened date of birth picker at (530, 446) on #dateOfBirthInput
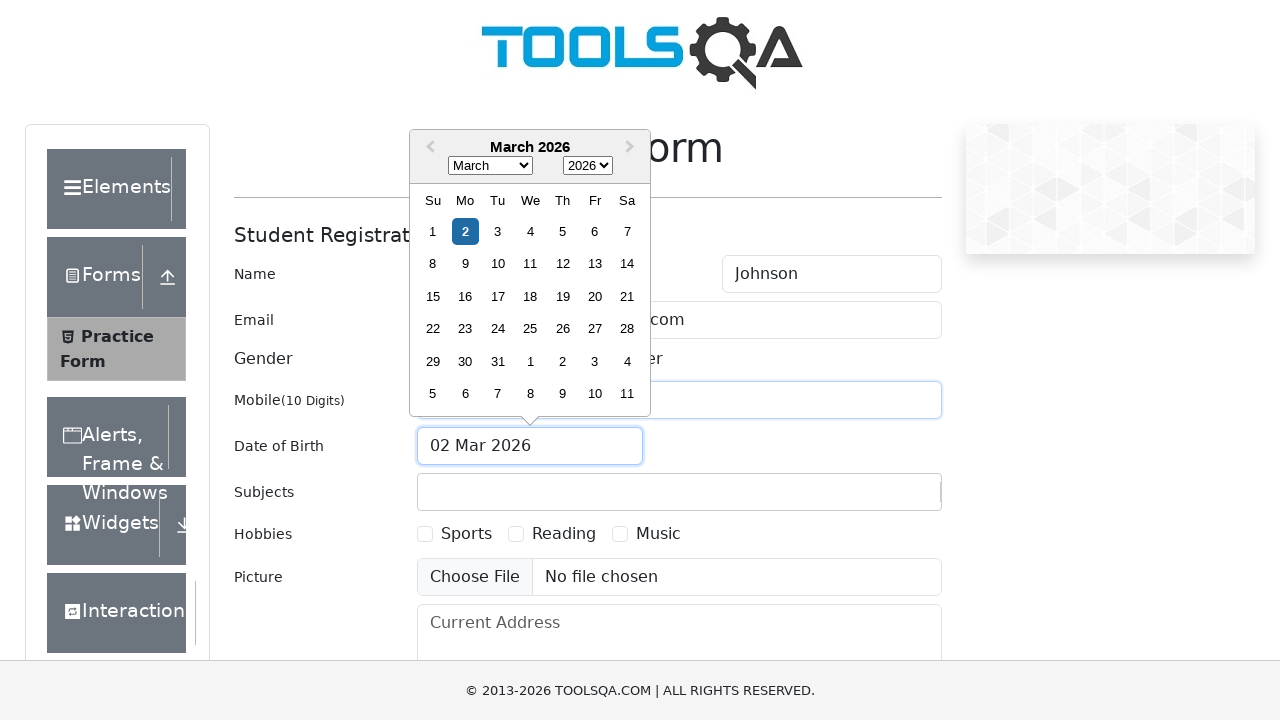

Selected May from month dropdown on .react-datepicker__month-select
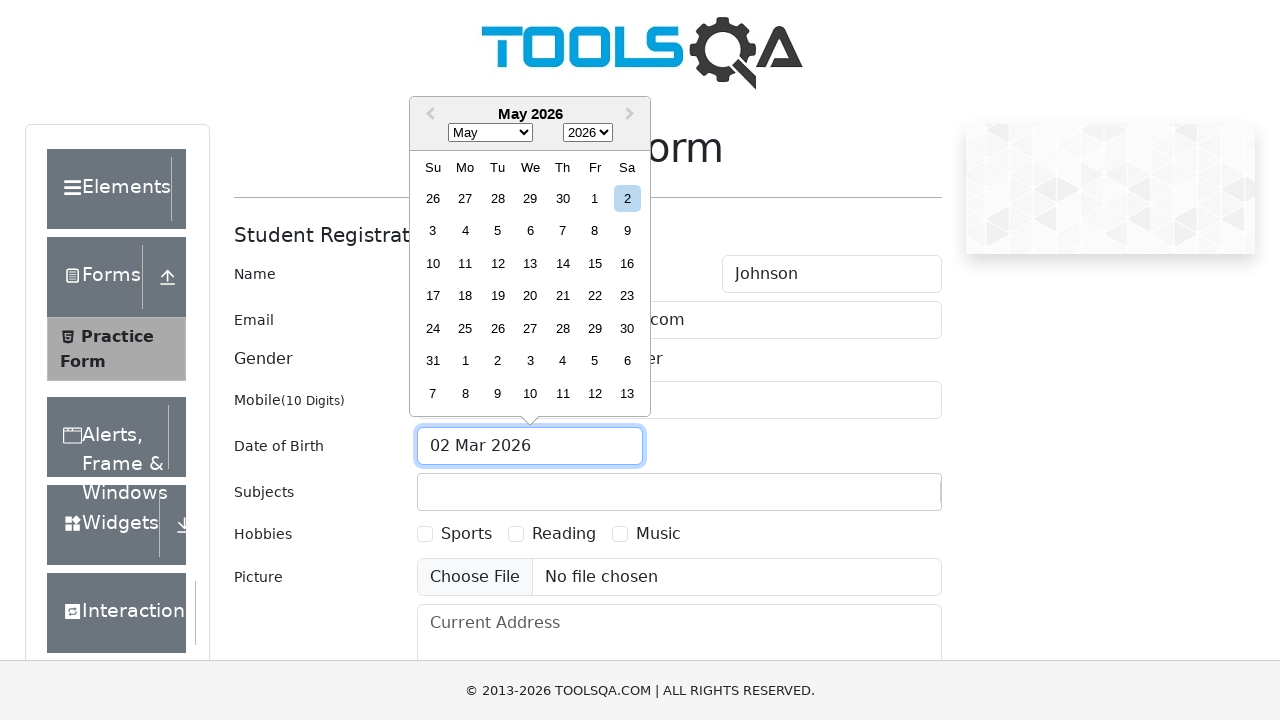

Selected 1995 from year dropdown on .react-datepicker__year-select
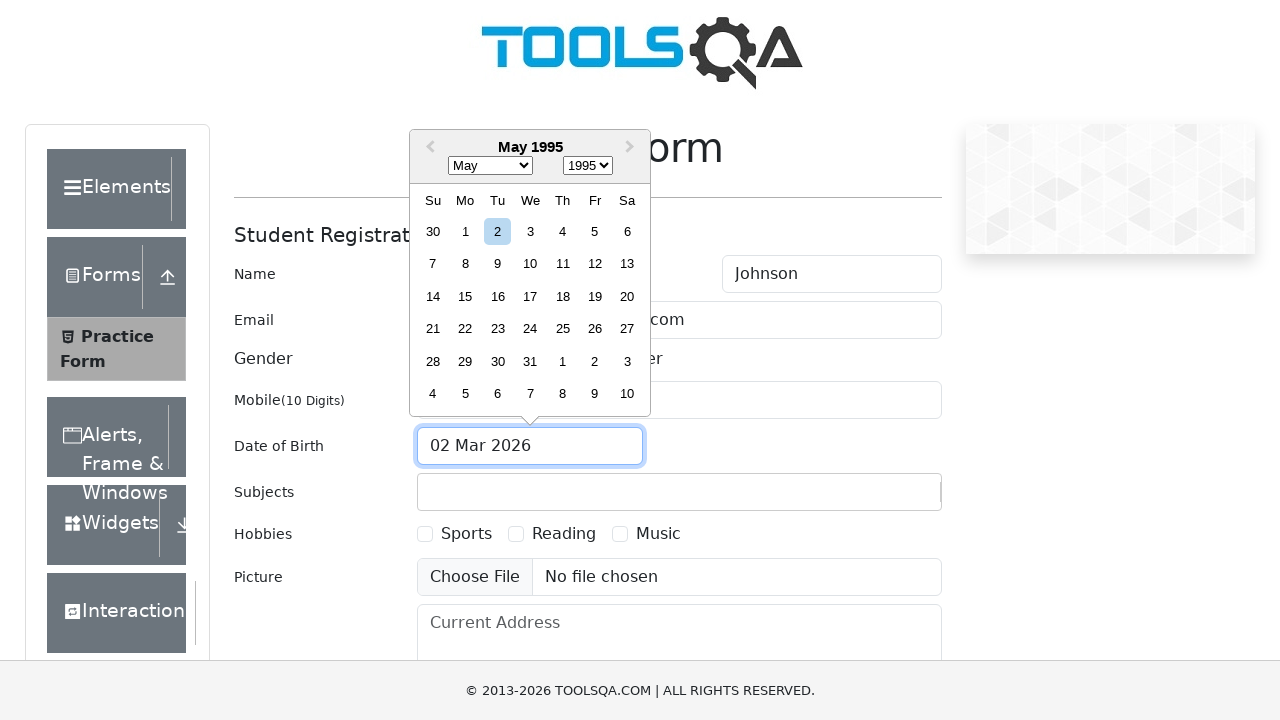

Selected day 15 from date picker at (465, 296) on .react-datepicker__day--015:not(.react-datepicker__day--outside-month)
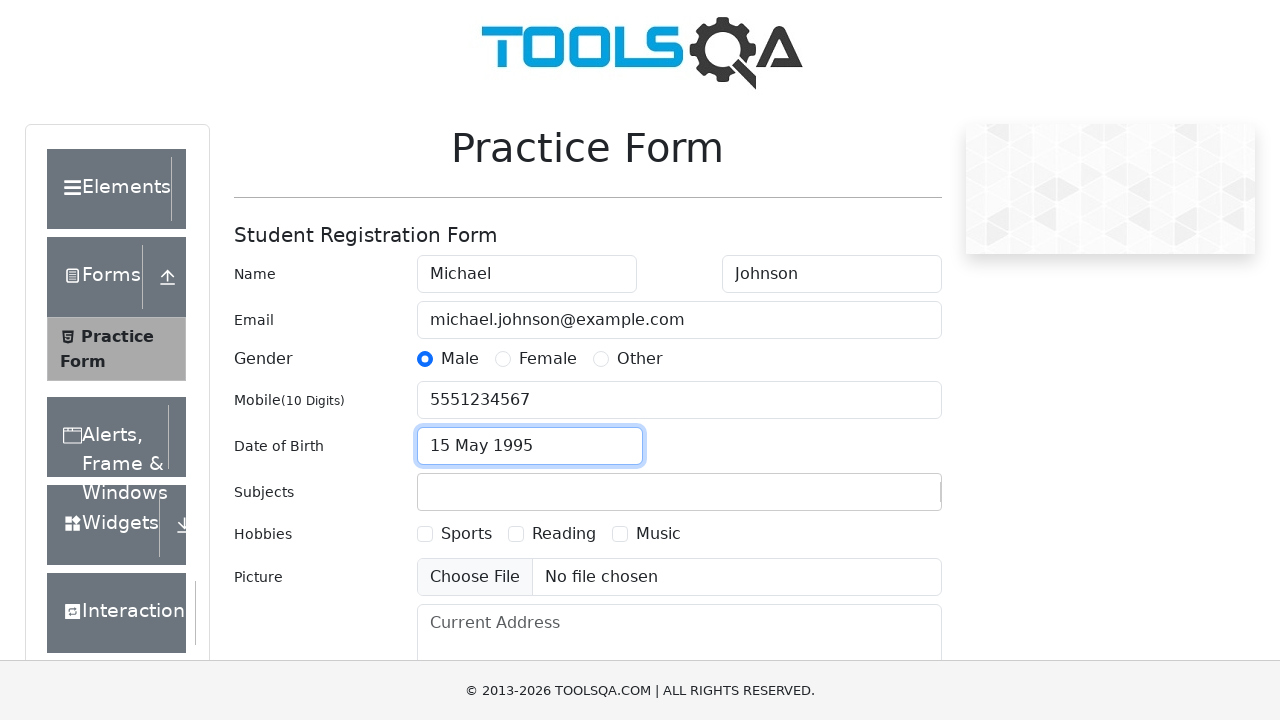

Clicked on subjects input field at (430, 492) on #subjectsInput
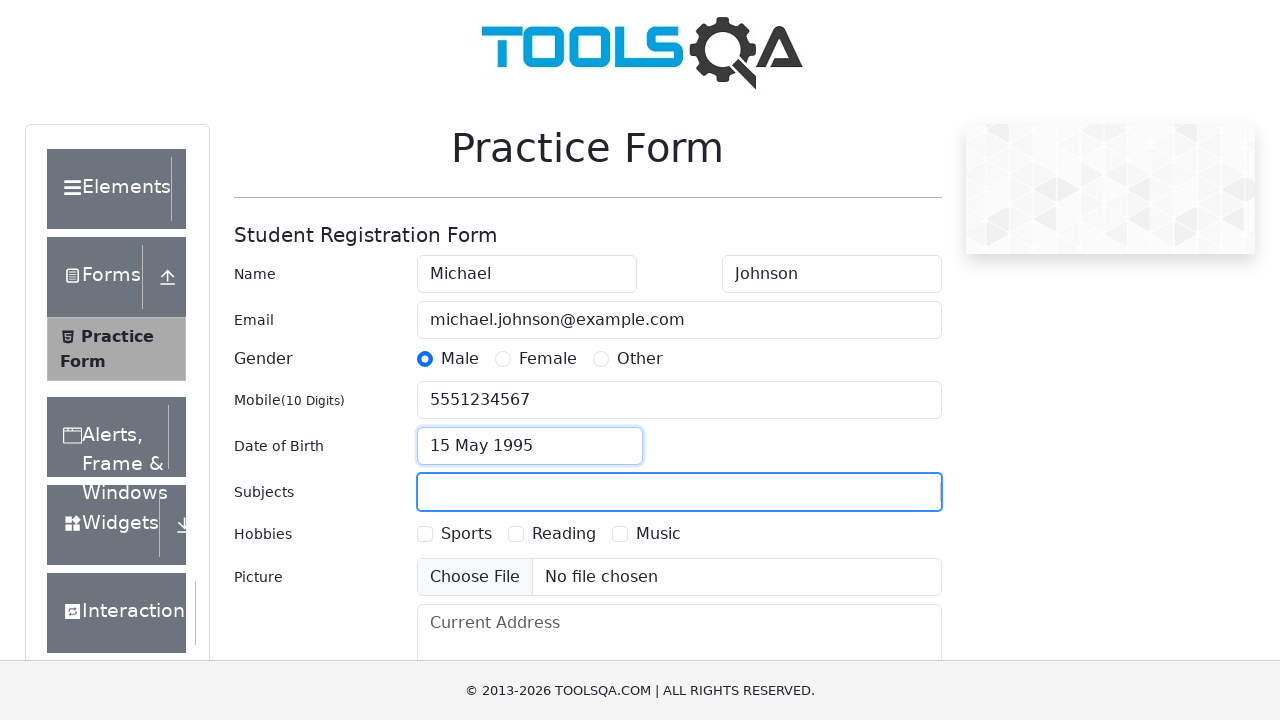

Typed 'Maths' in subjects field on #subjectsInput
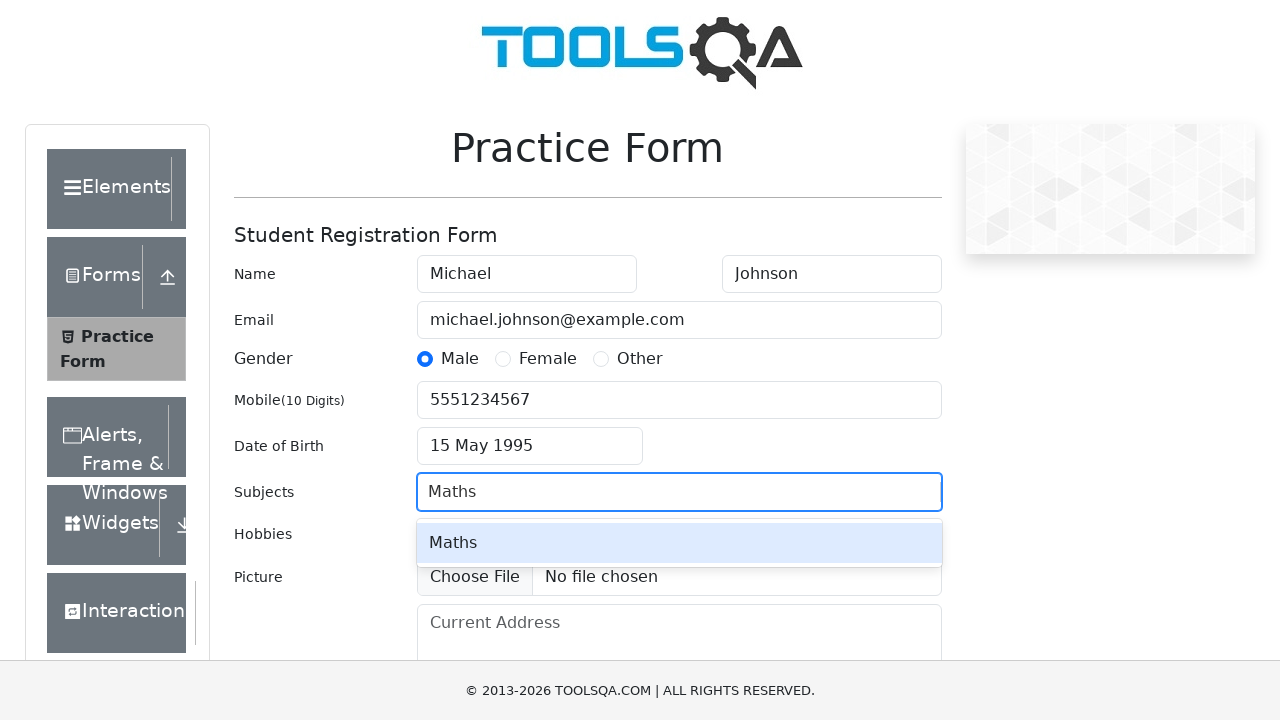

Pressed Enter to confirm Maths subject
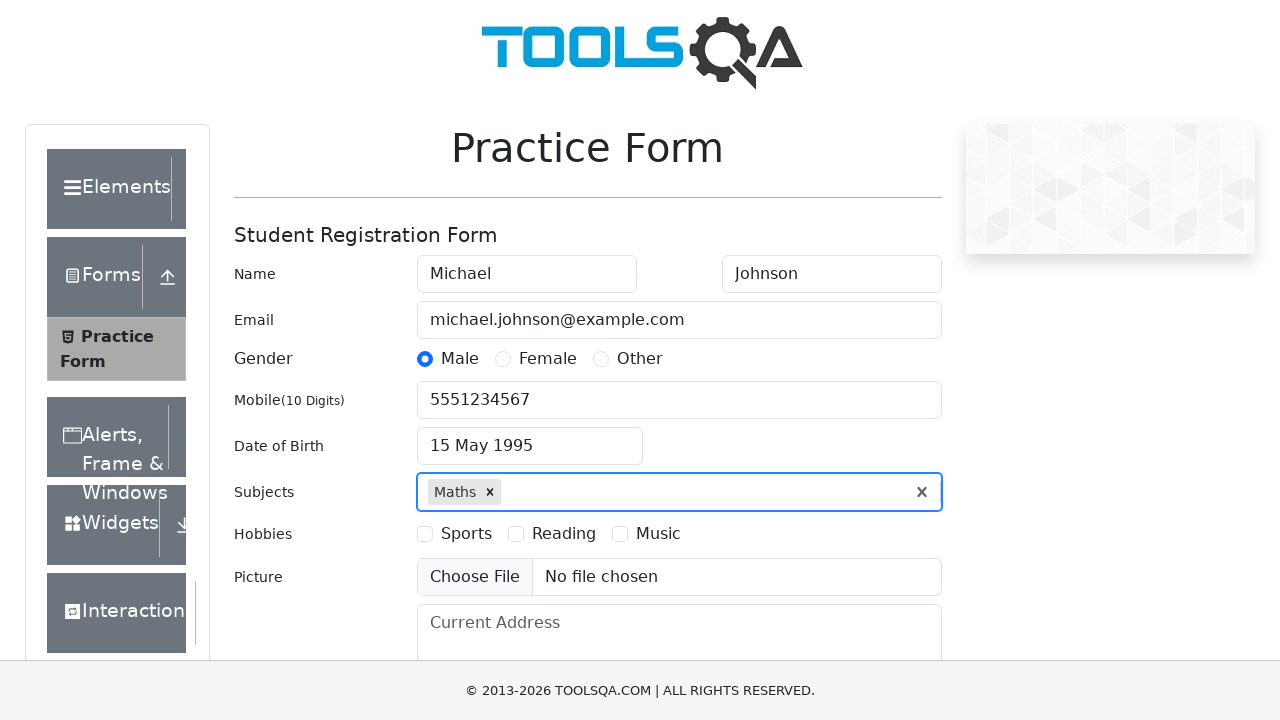

Selected Music hobby checkbox at (658, 534) on label[for='hobbies-checkbox-3']
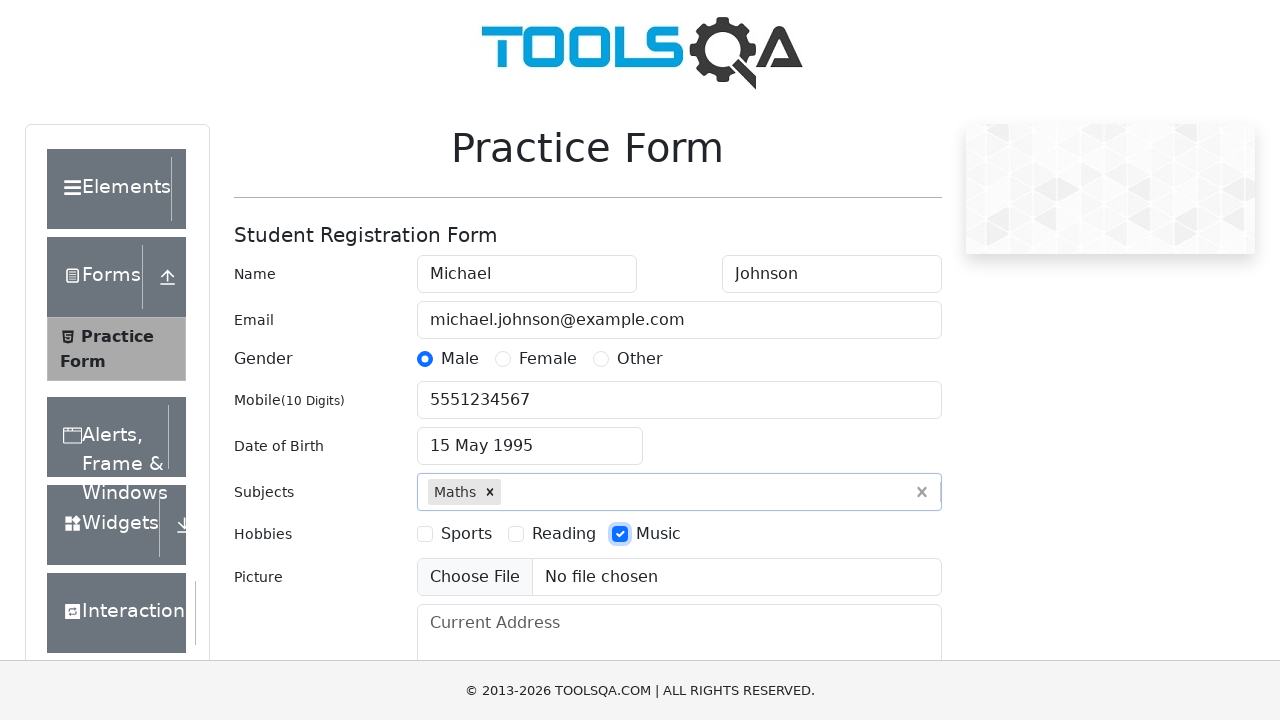

Selected Reading hobby checkbox at (564, 534) on label[for='hobbies-checkbox-2']
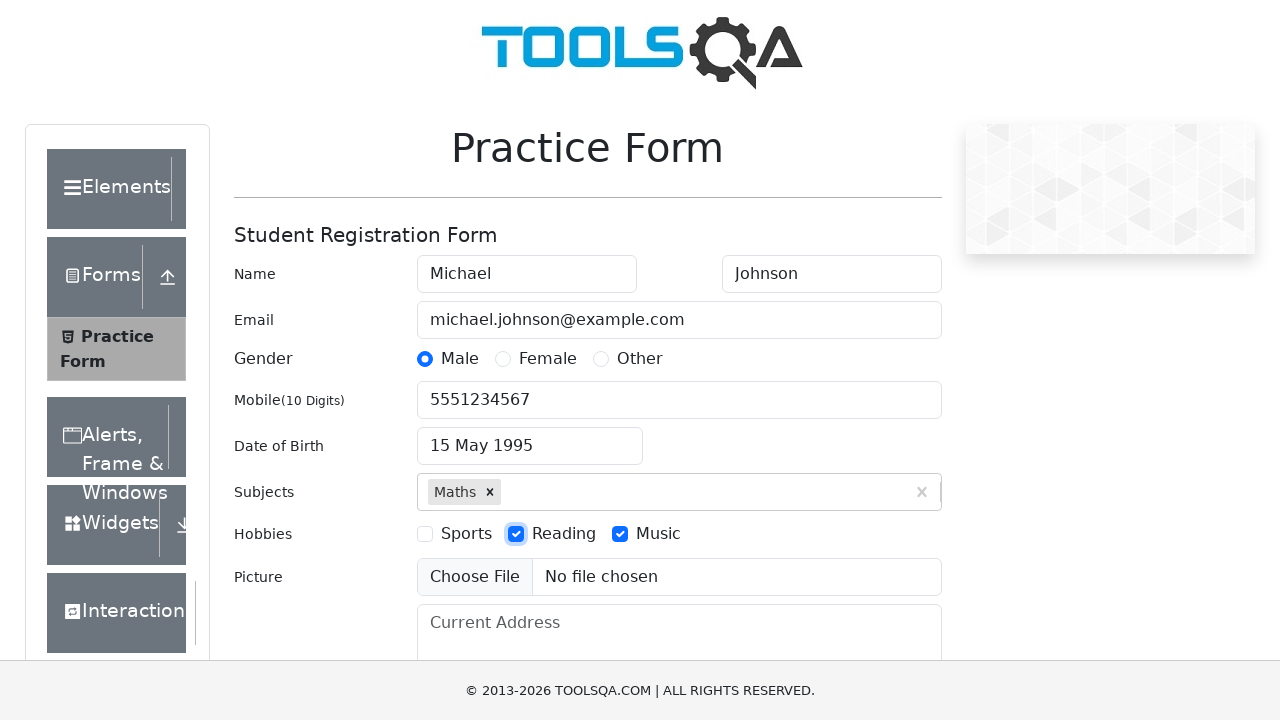

Selected Sports hobby checkbox at (466, 534) on label[for='hobbies-checkbox-1']
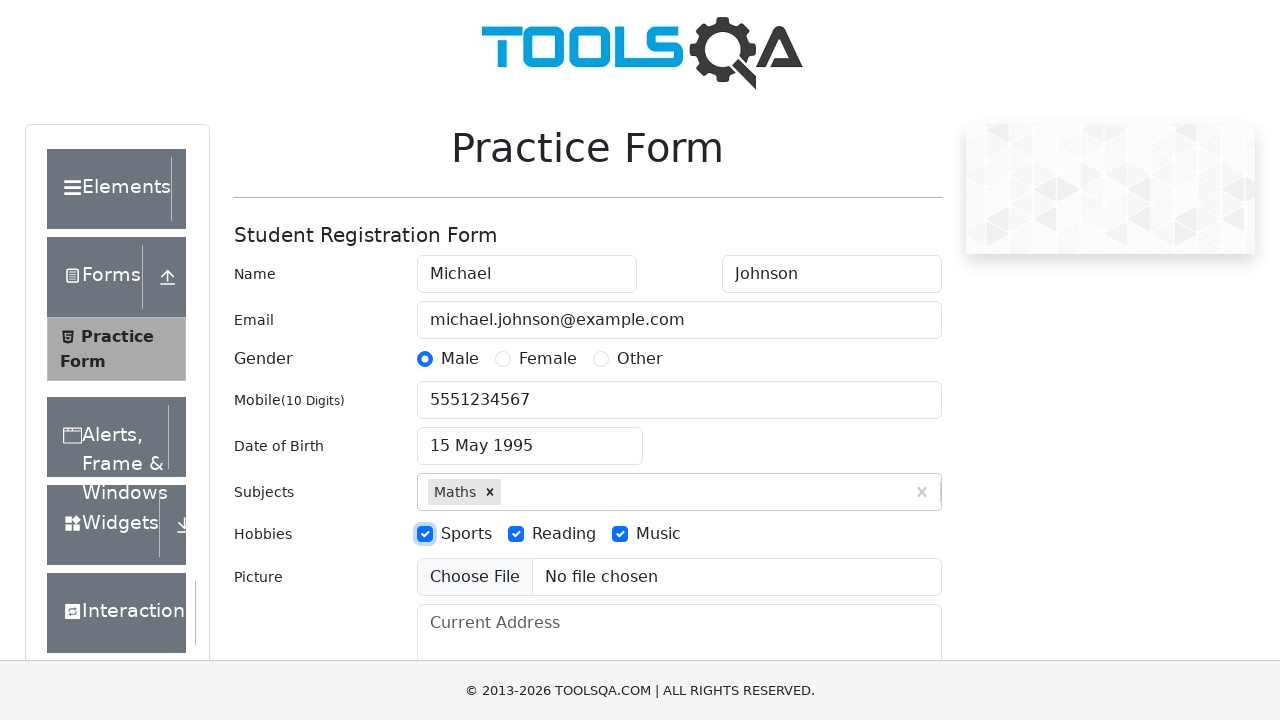

Filled address field with '123 Test Street, Suite 456' on #currentAddress
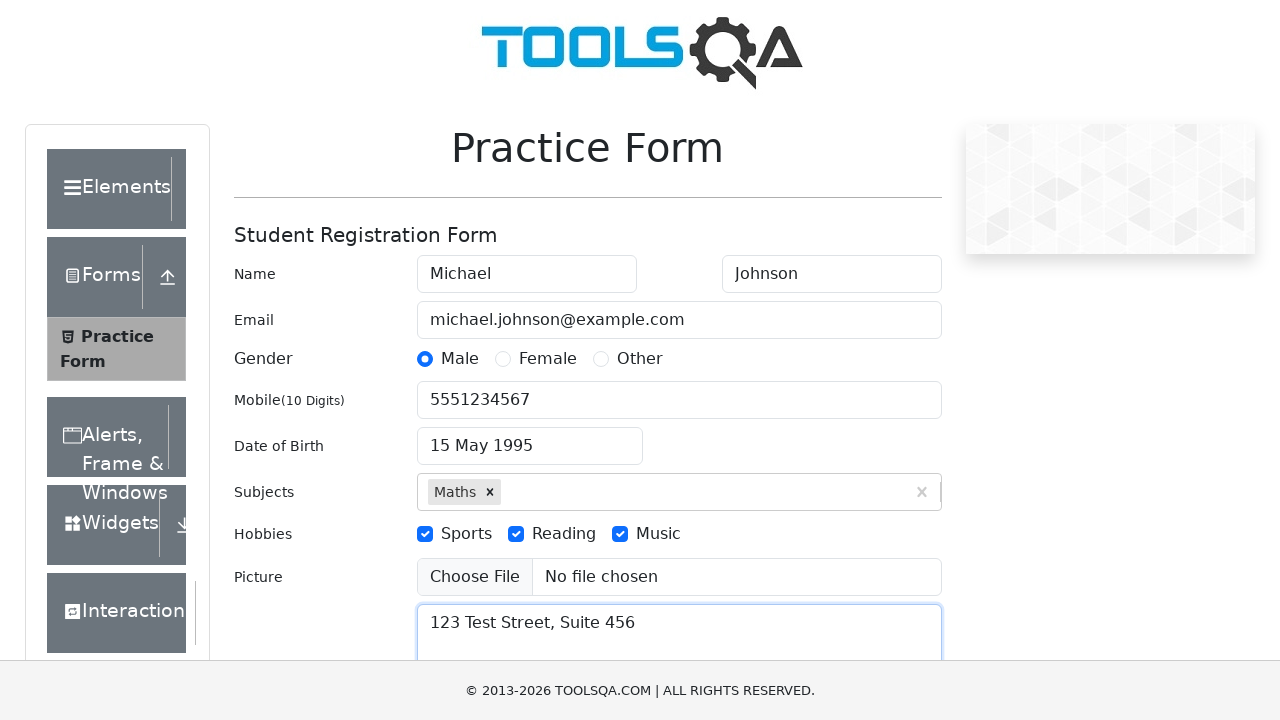

Opened state dropdown at (527, 437) on #state
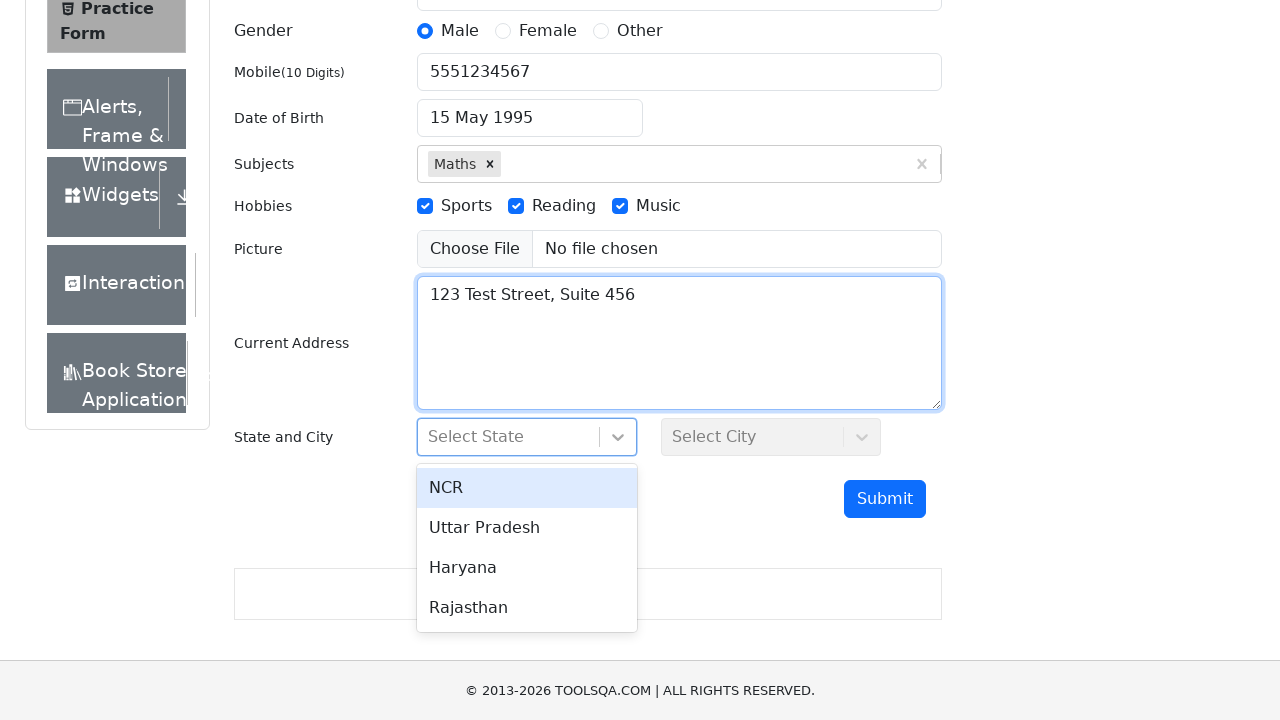

Selected NCR from state dropdown at (527, 488) on #react-select-3-option-0
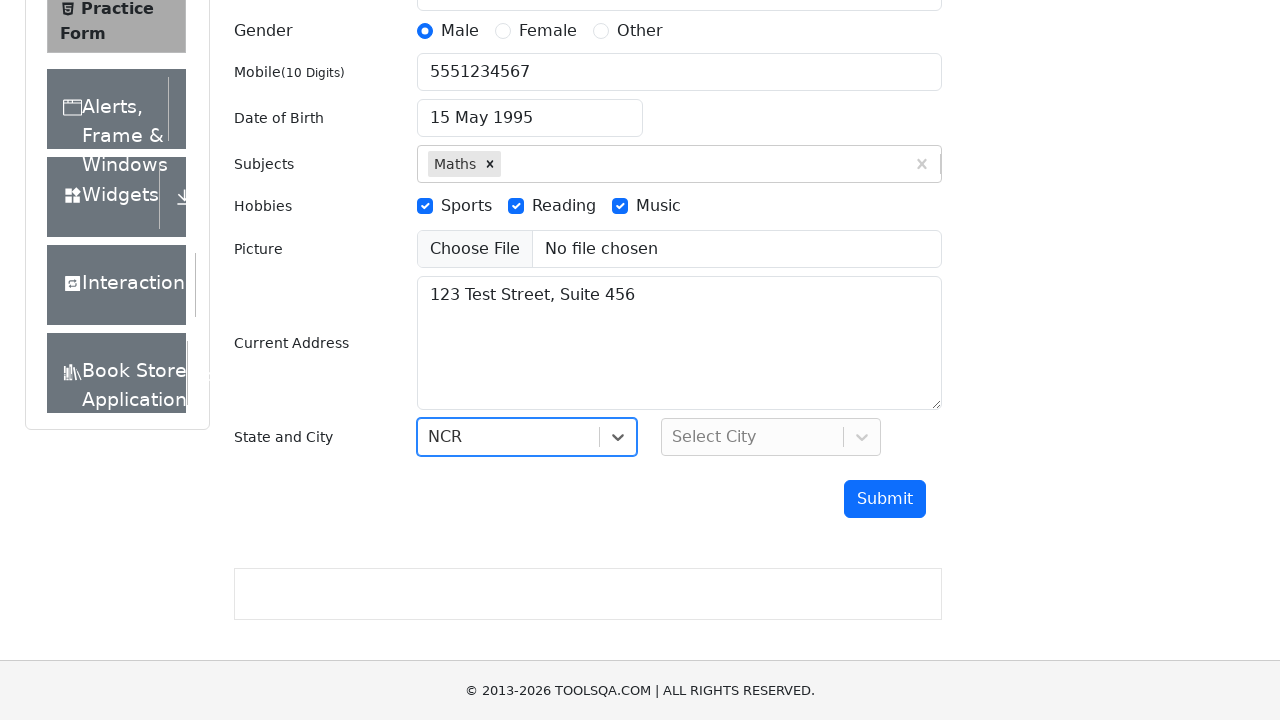

Opened city dropdown at (771, 437) on #city
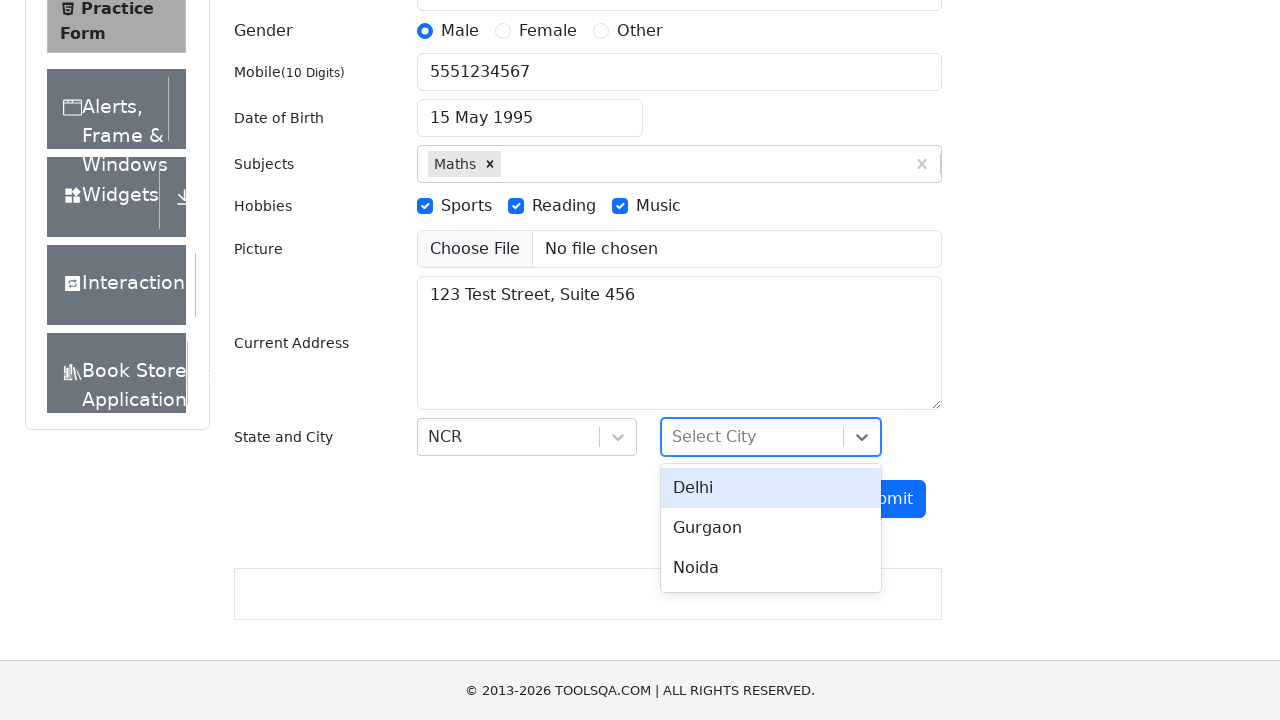

Selected Delhi from city dropdown at (771, 488) on #react-select-4-option-0
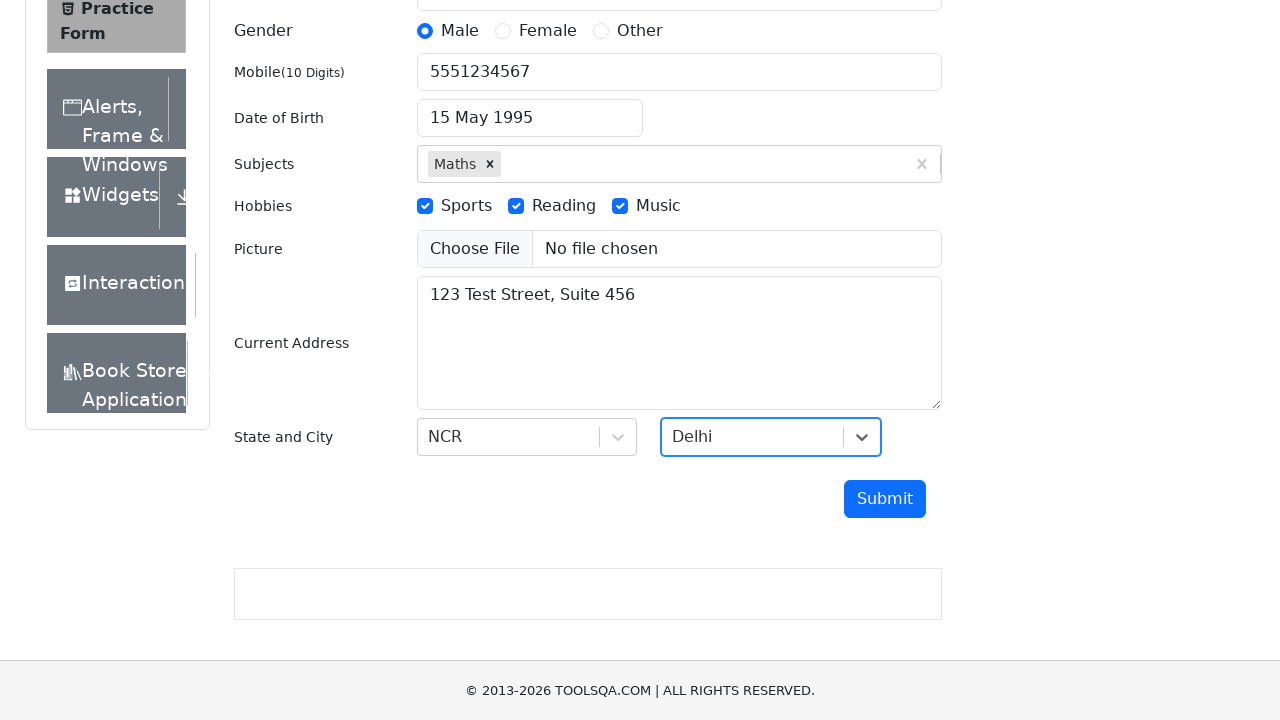

Clicked submit button to submit the form at (885, 499) on #submit
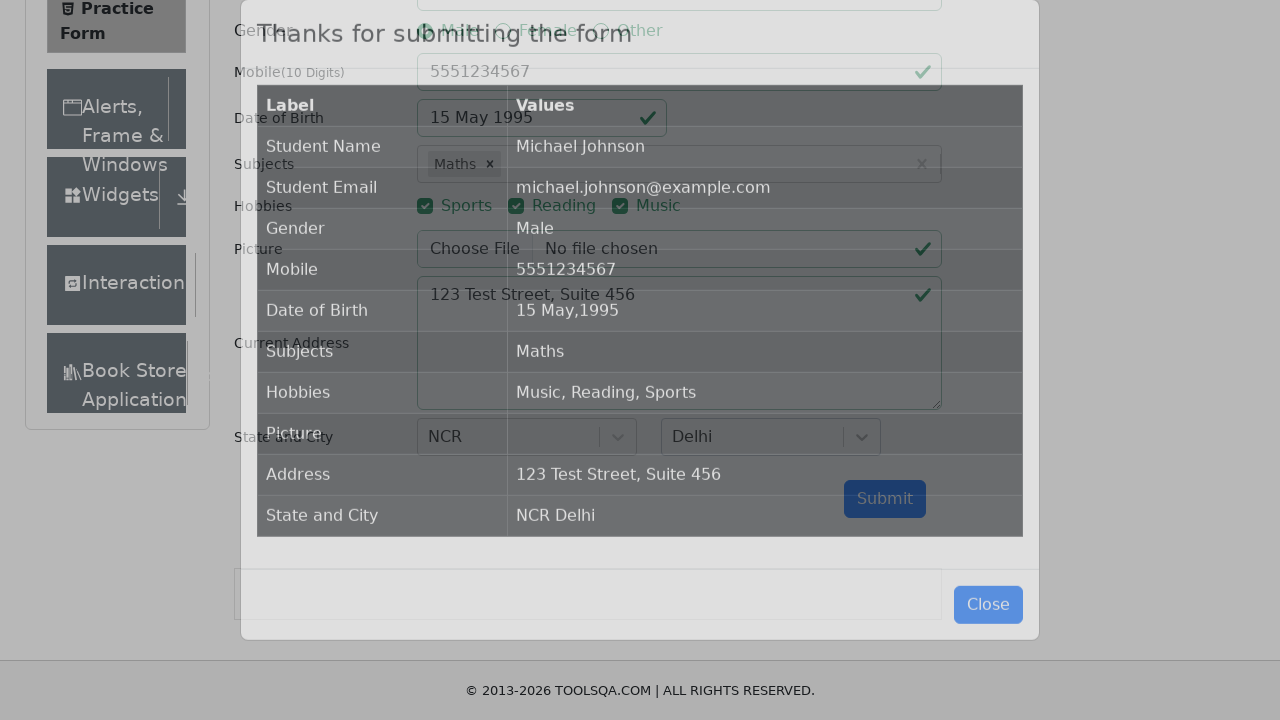

Results modal loaded successfully with submitted form data
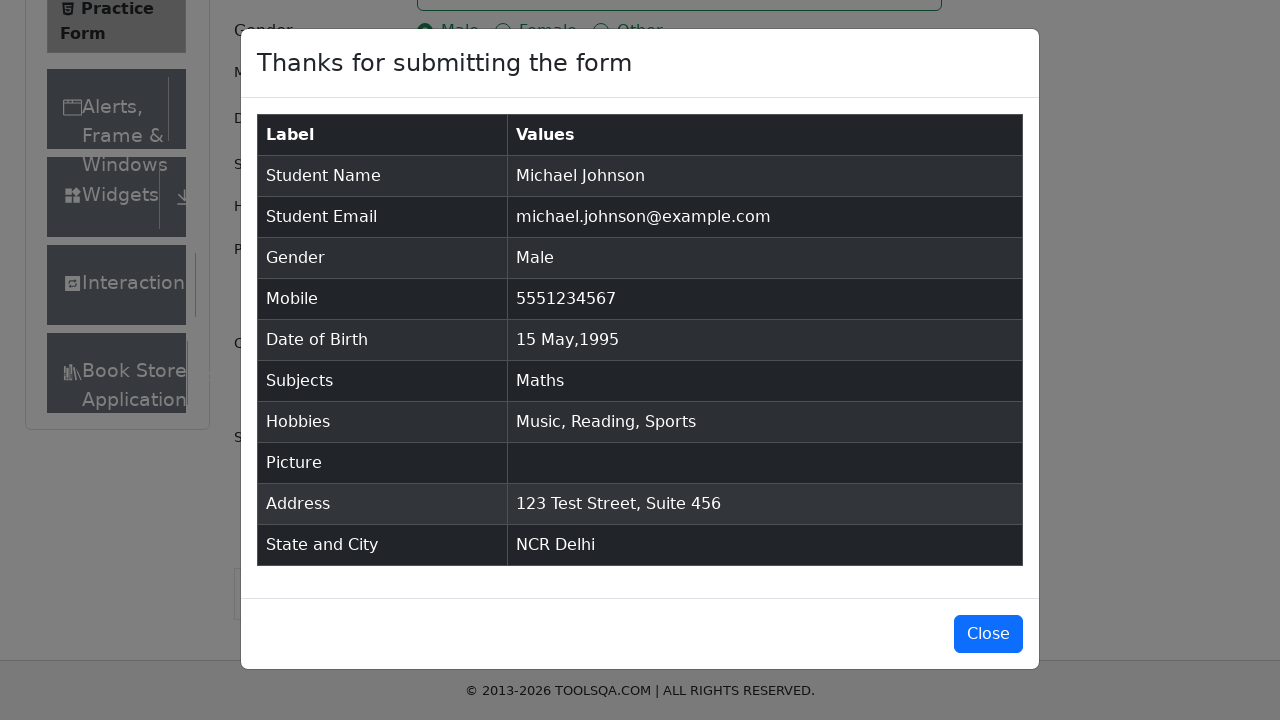

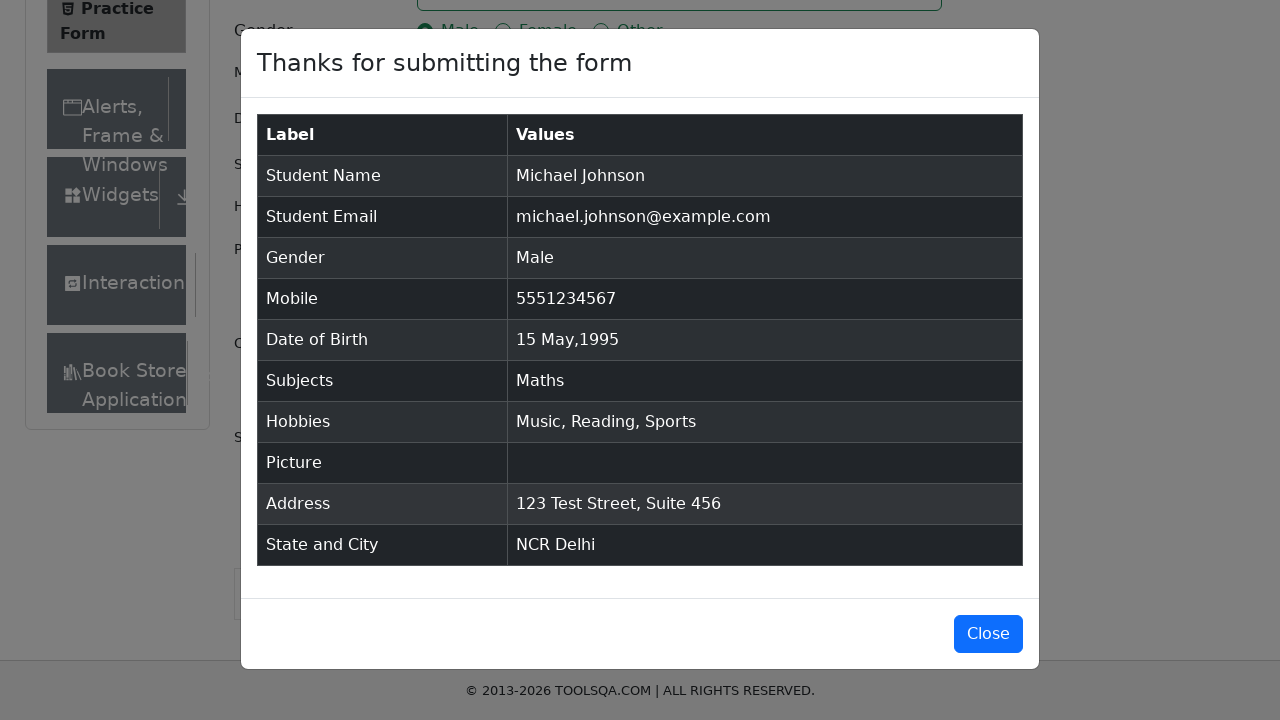